Tests that entered text is trimmed when saving edits

Starting URL: https://demo.playwright.dev/todomvc

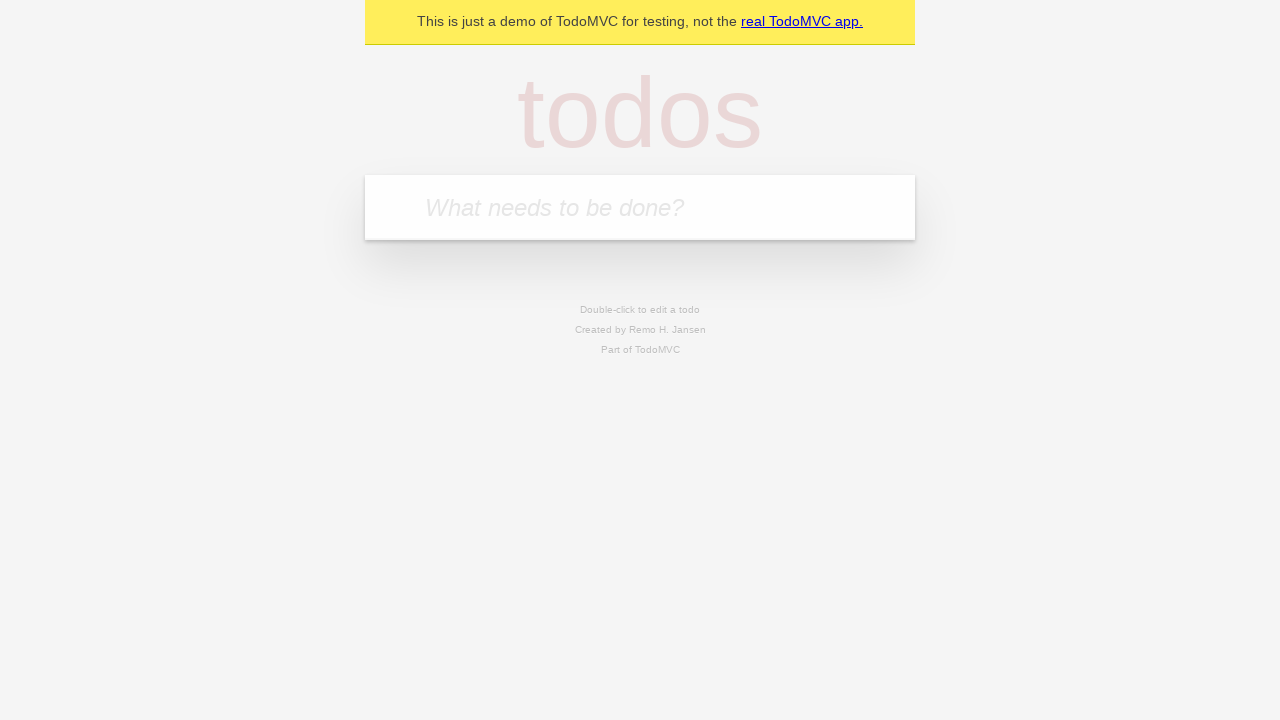

Located the 'What needs to be done?' input field
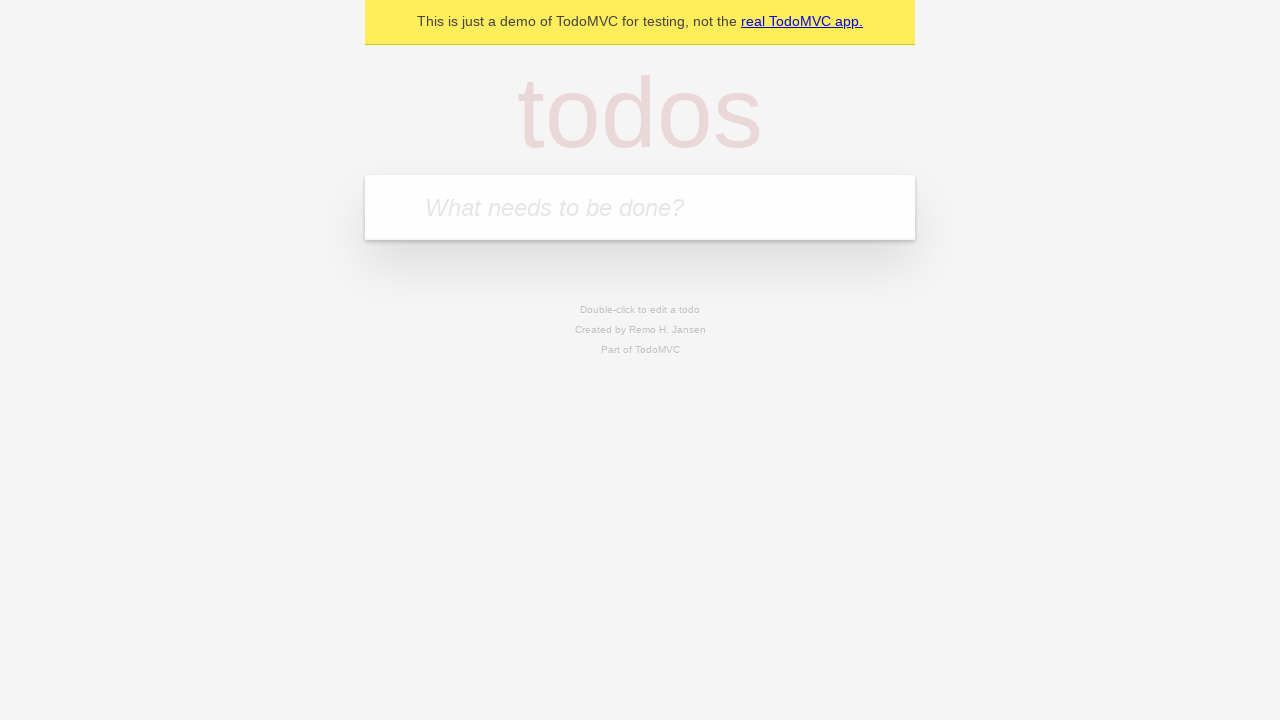

Filled first todo with 'buy some cheese' on internal:attr=[placeholder="What needs to be done?"i]
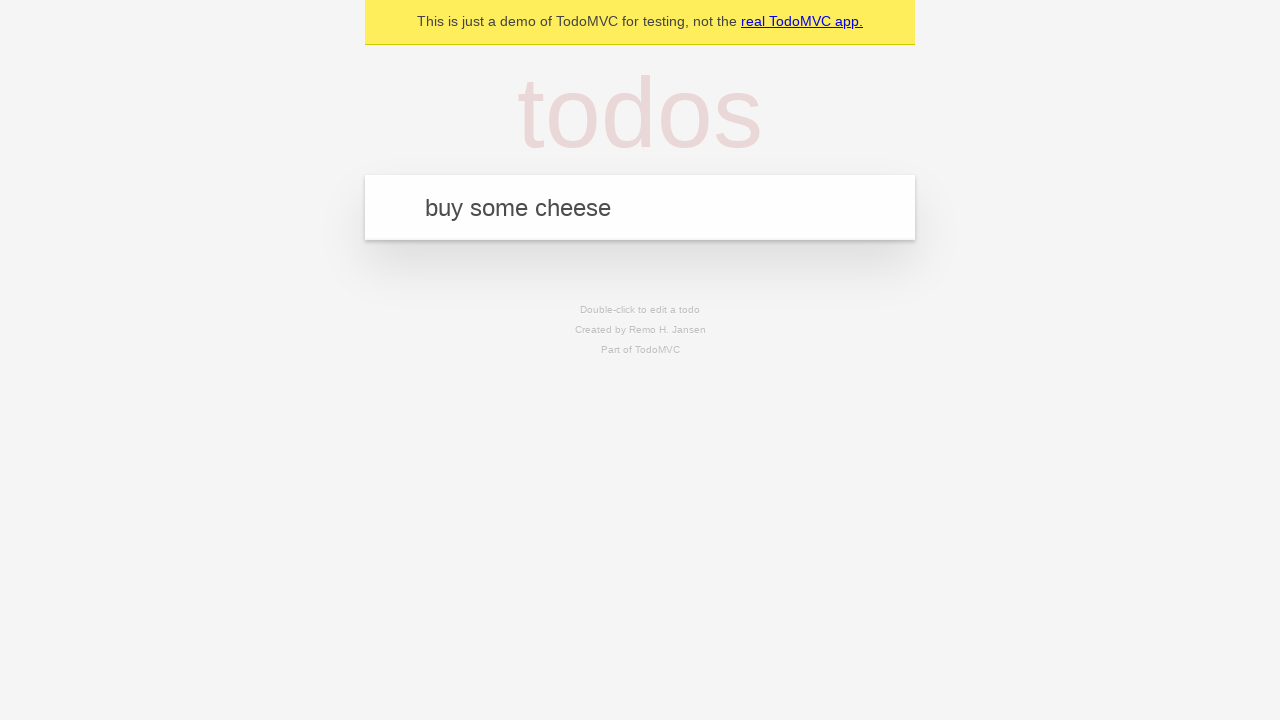

Pressed Enter to create first todo on internal:attr=[placeholder="What needs to be done?"i]
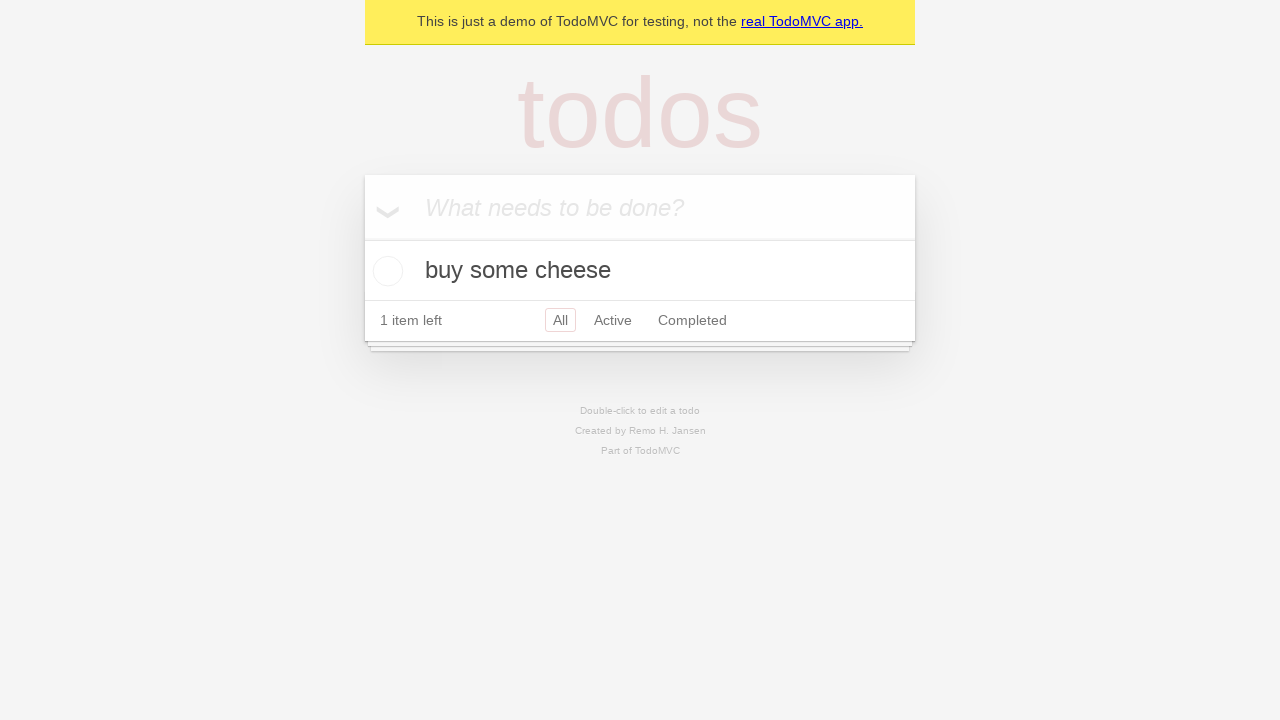

Filled second todo with 'feed the cat' on internal:attr=[placeholder="What needs to be done?"i]
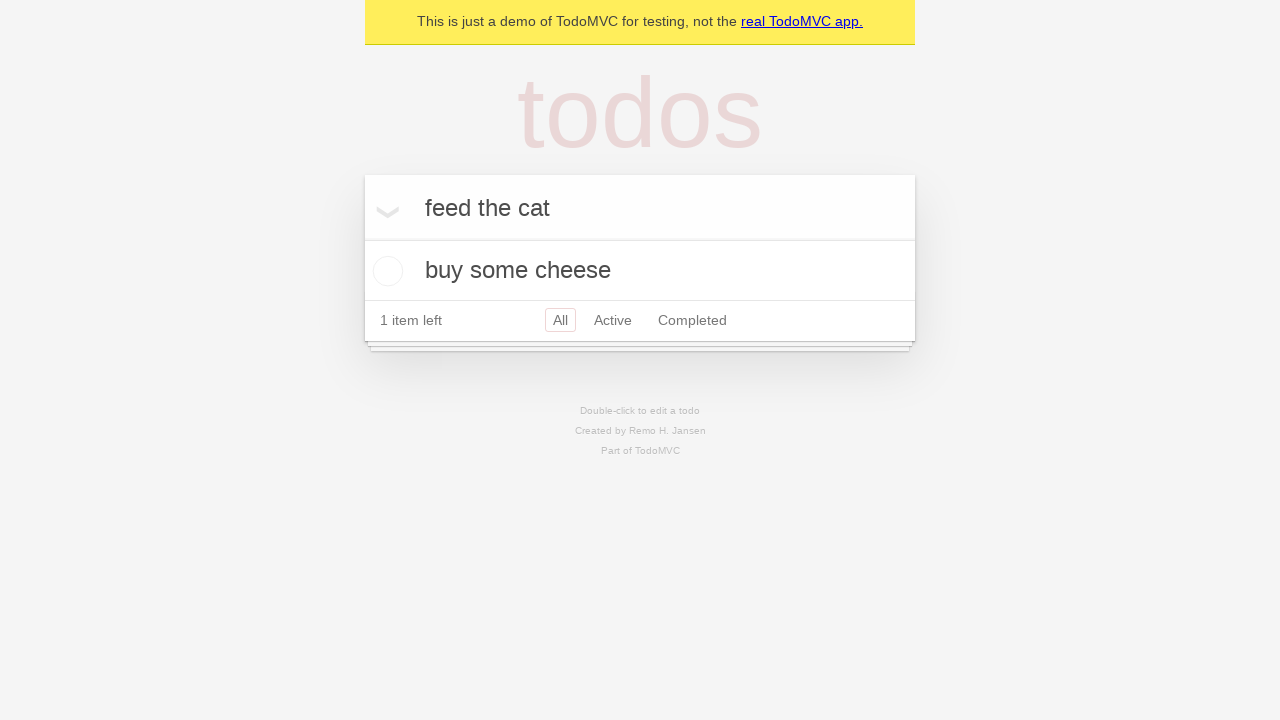

Pressed Enter to create second todo on internal:attr=[placeholder="What needs to be done?"i]
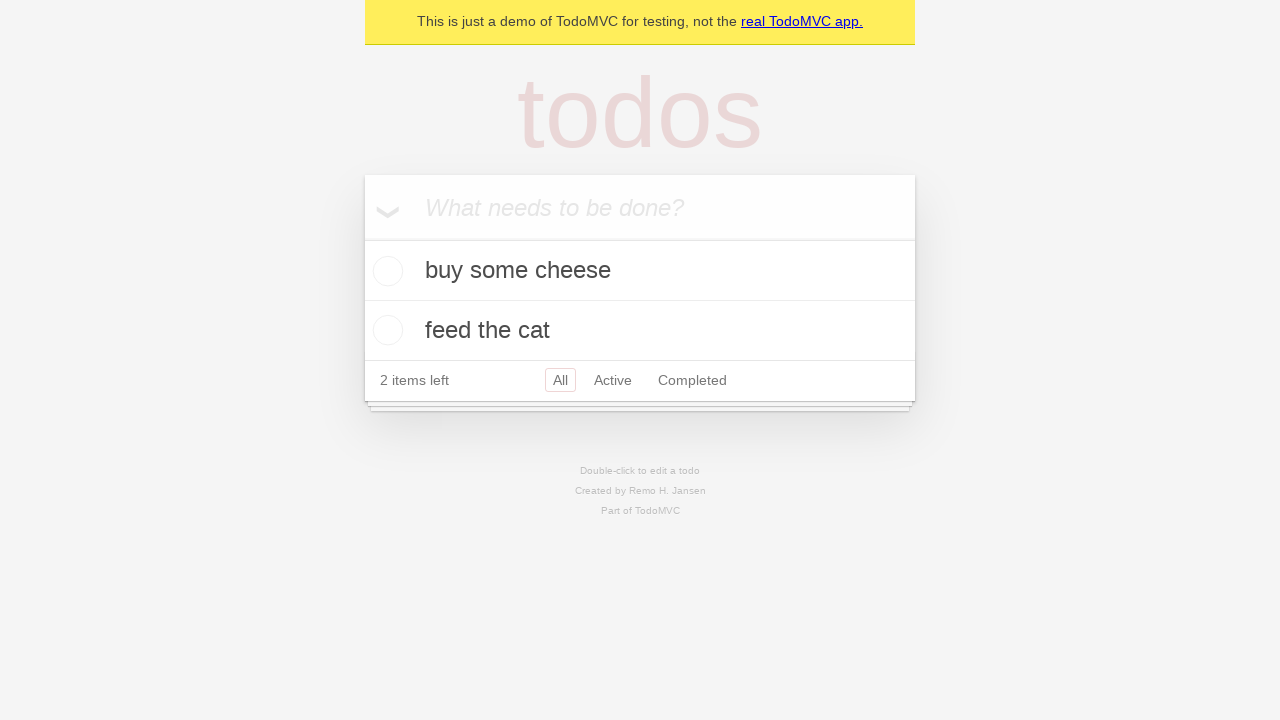

Filled third todo with 'book a doctors appointment' on internal:attr=[placeholder="What needs to be done?"i]
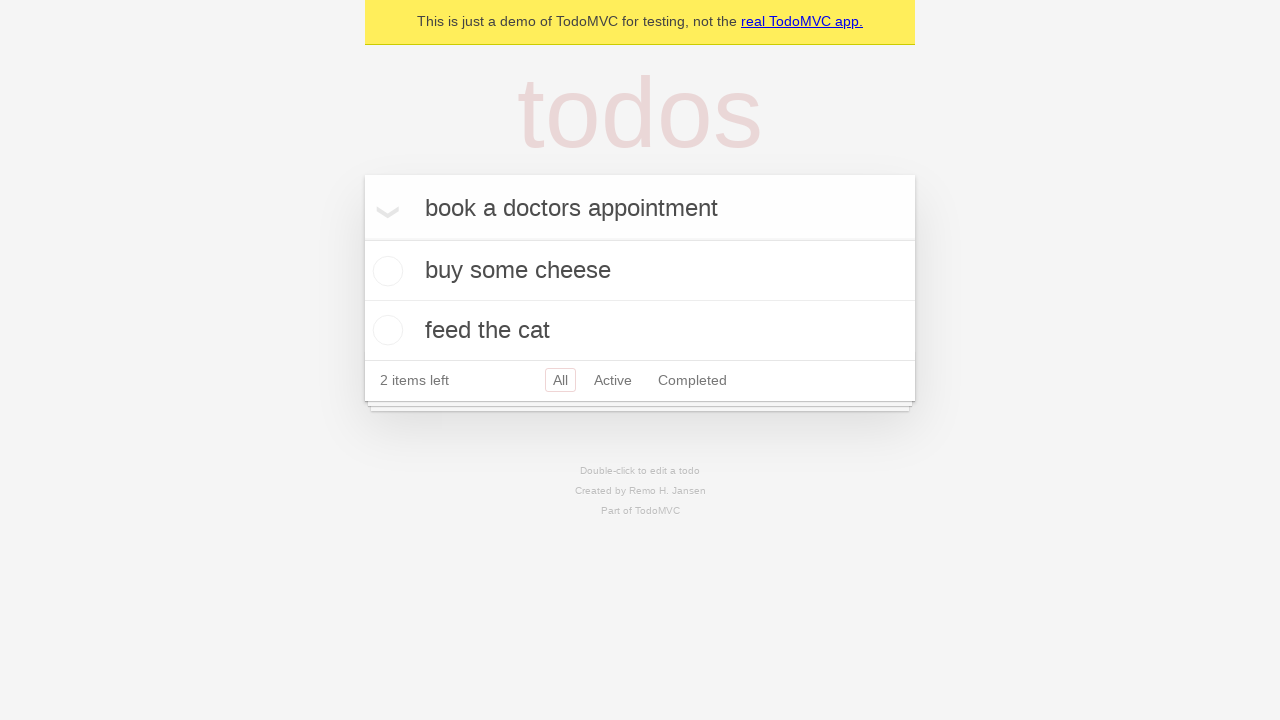

Pressed Enter to create third todo on internal:attr=[placeholder="What needs to be done?"i]
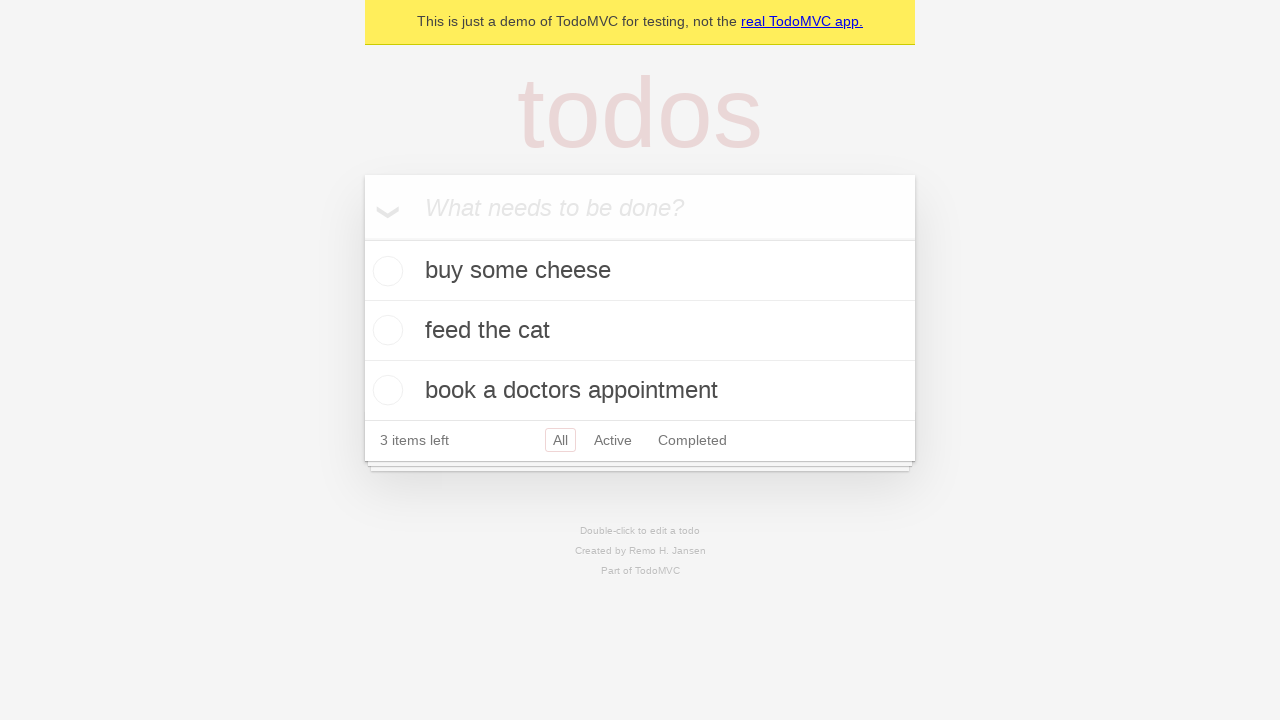

Confirmed all three todos were created
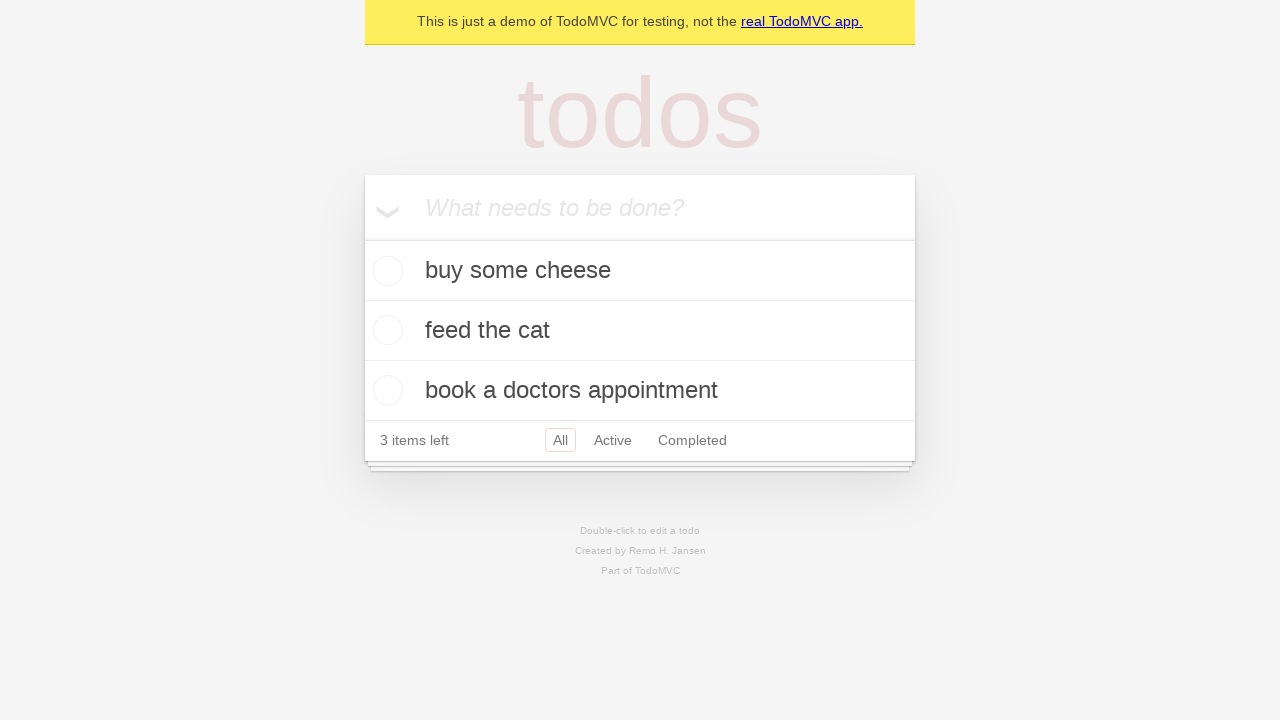

Located all todo items
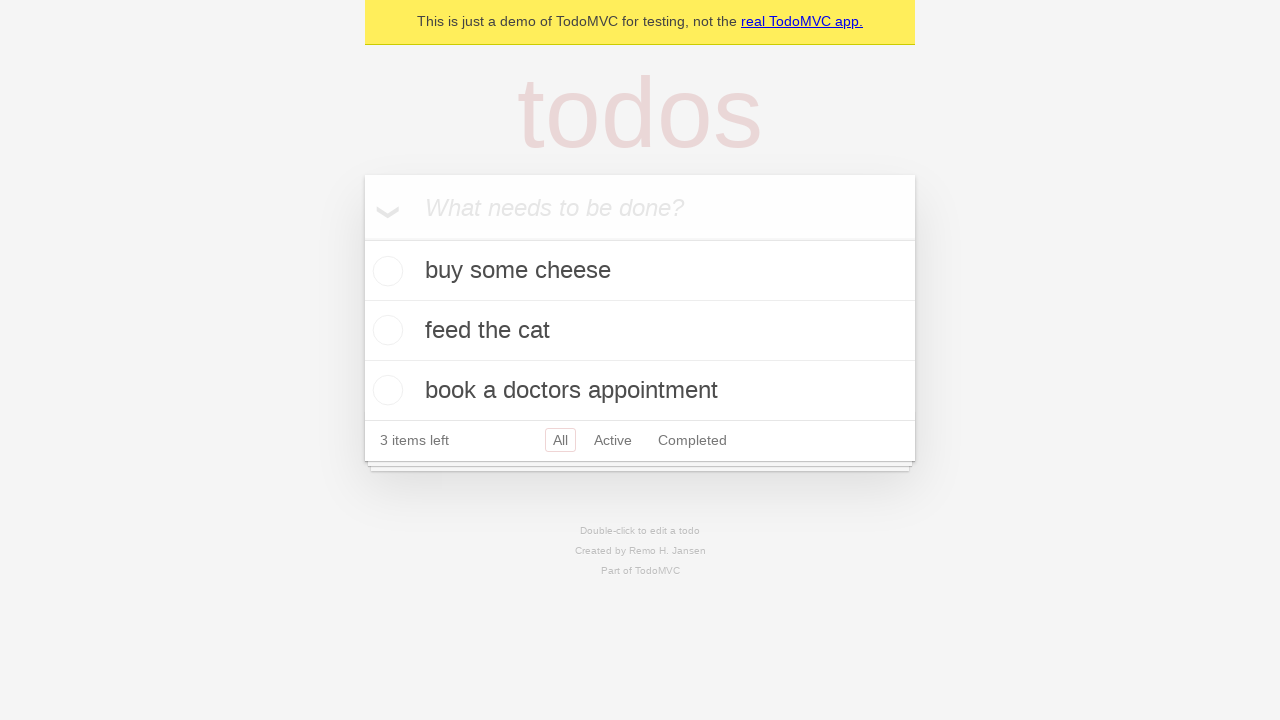

Double-clicked second todo to enter edit mode at (640, 331) on internal:testid=[data-testid="todo-item"s] >> nth=1
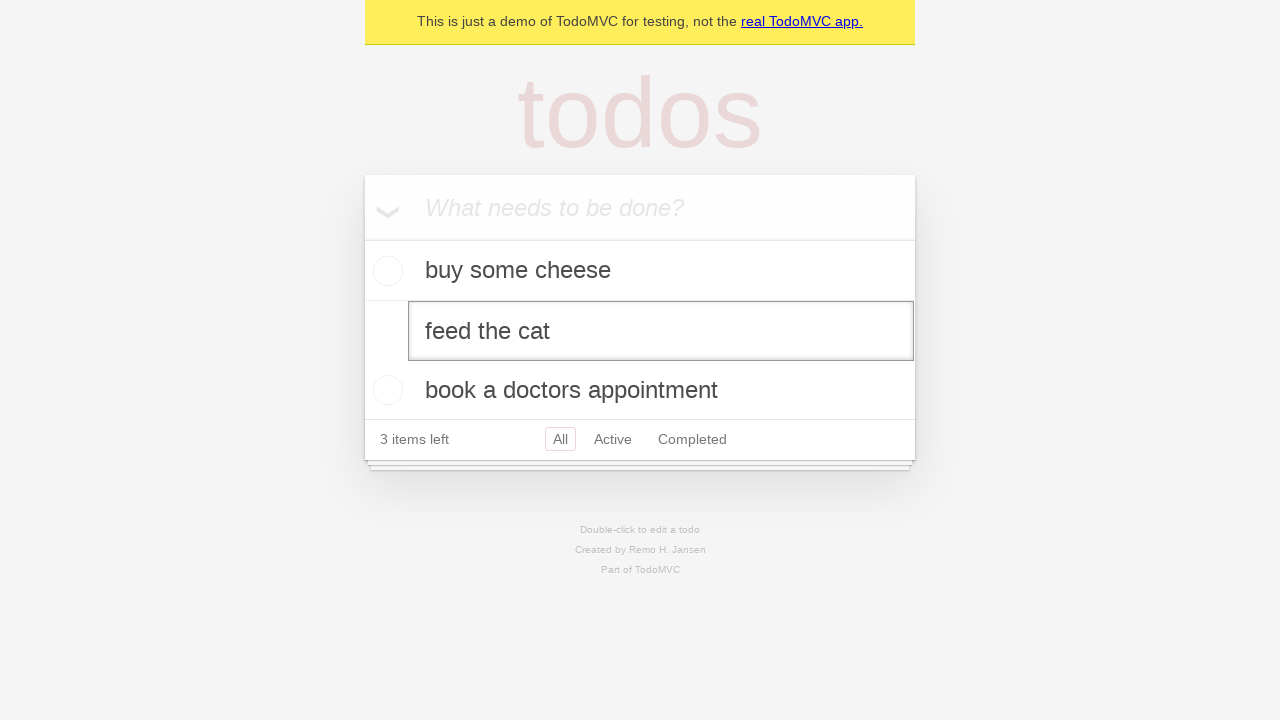

Filled edit field with text containing leading and trailing whitespace on internal:testid=[data-testid="todo-item"s] >> nth=1 >> internal:role=textbox[nam
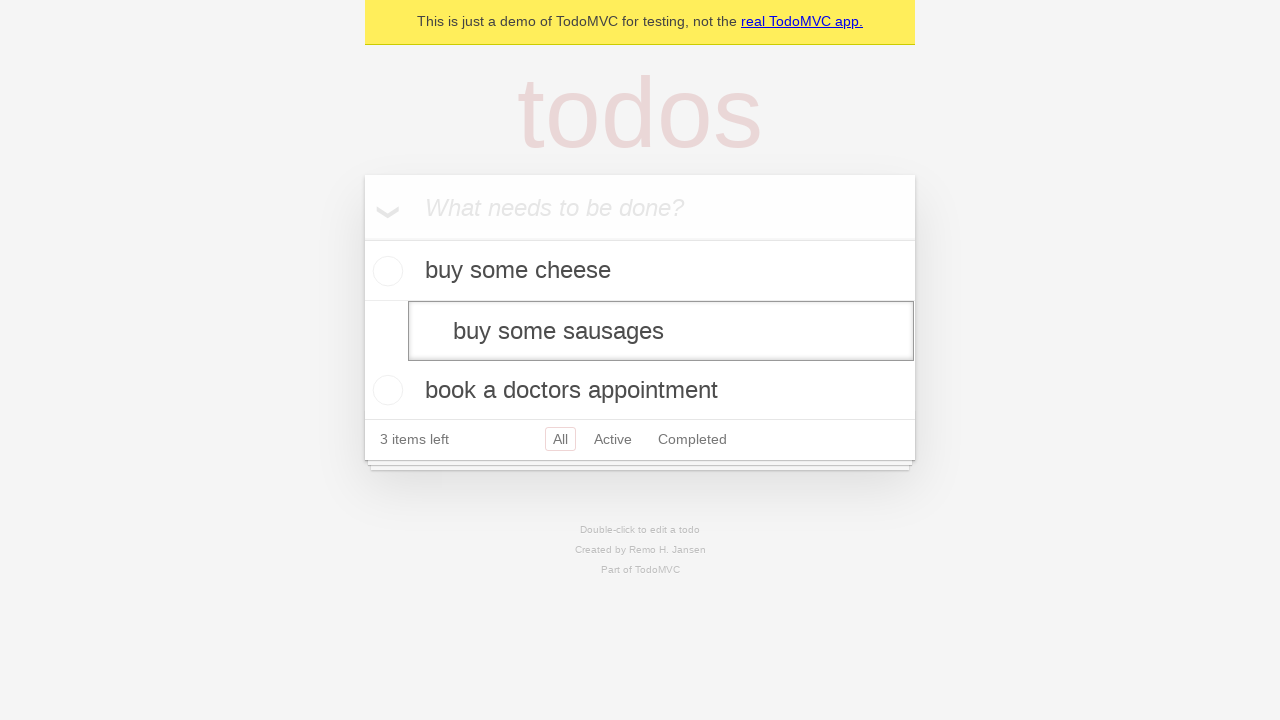

Pressed Enter to save edited todo, verifying text is trimmed on internal:testid=[data-testid="todo-item"s] >> nth=1 >> internal:role=textbox[nam
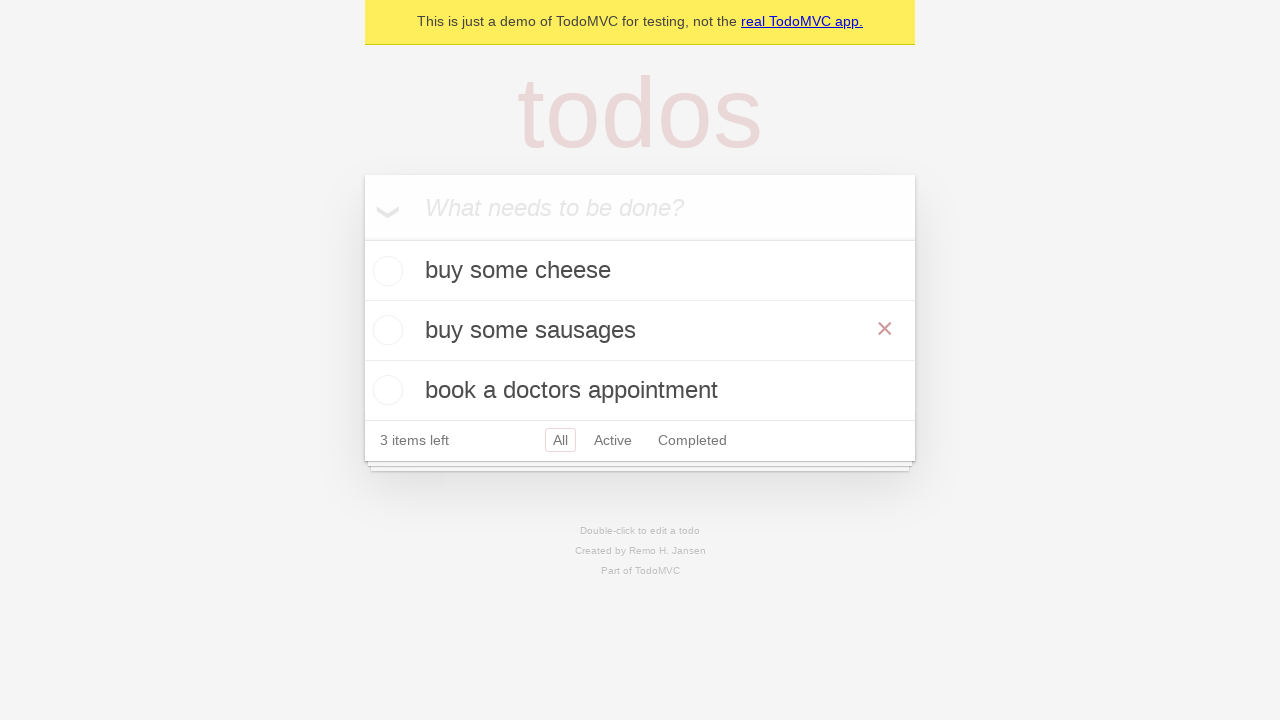

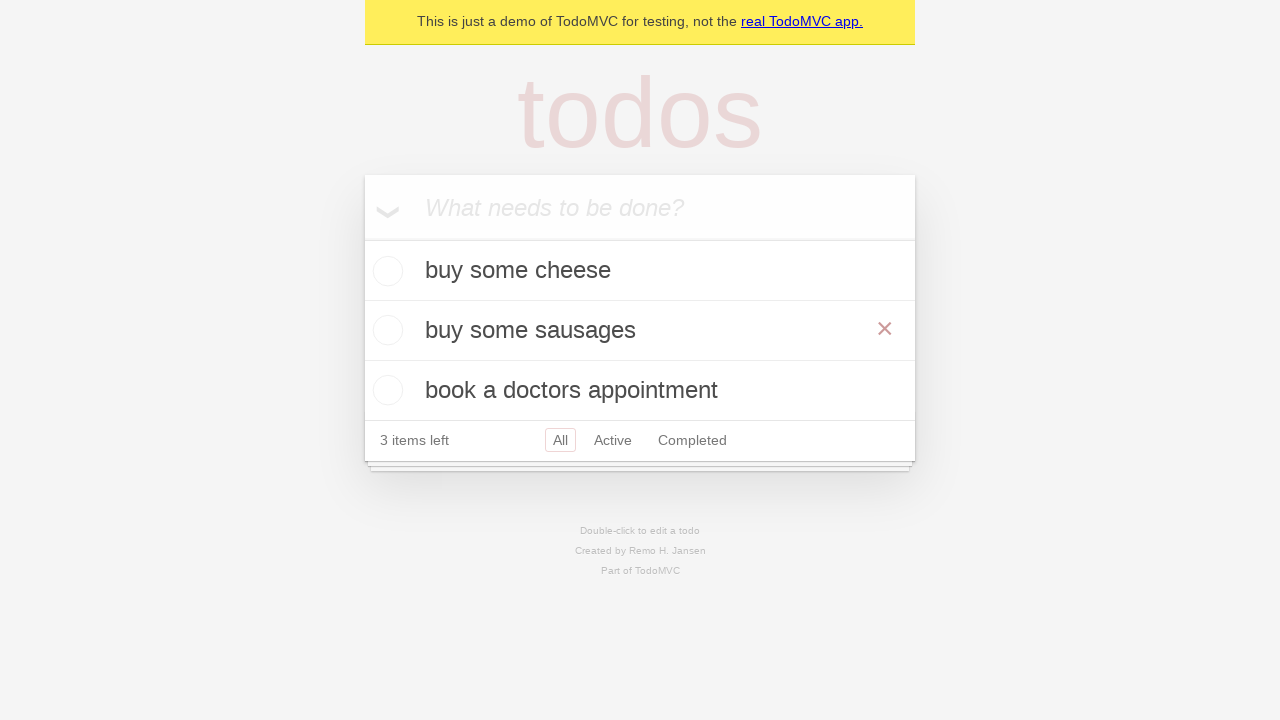